Tests table interaction functionality by counting rows and columns, adding a new row, and editing the newly added row cells with book information

Starting URL: https://training-support.net/webelements/tables

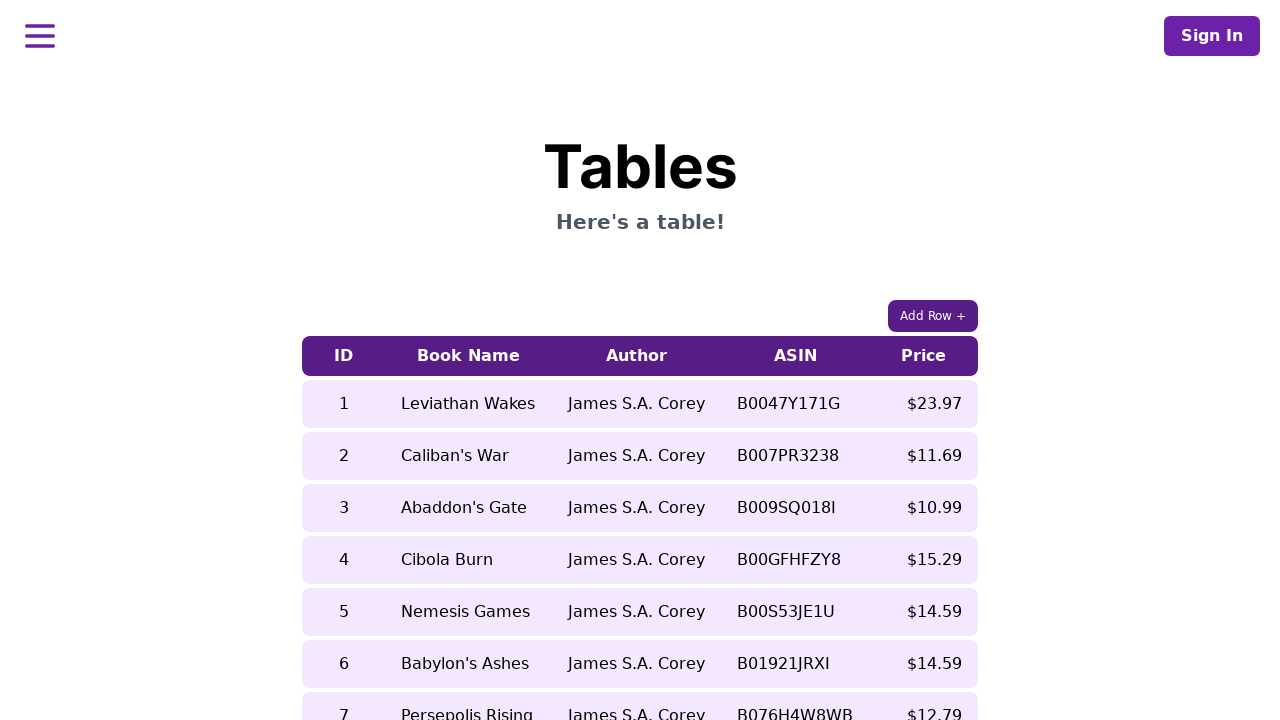

Retrieved page title
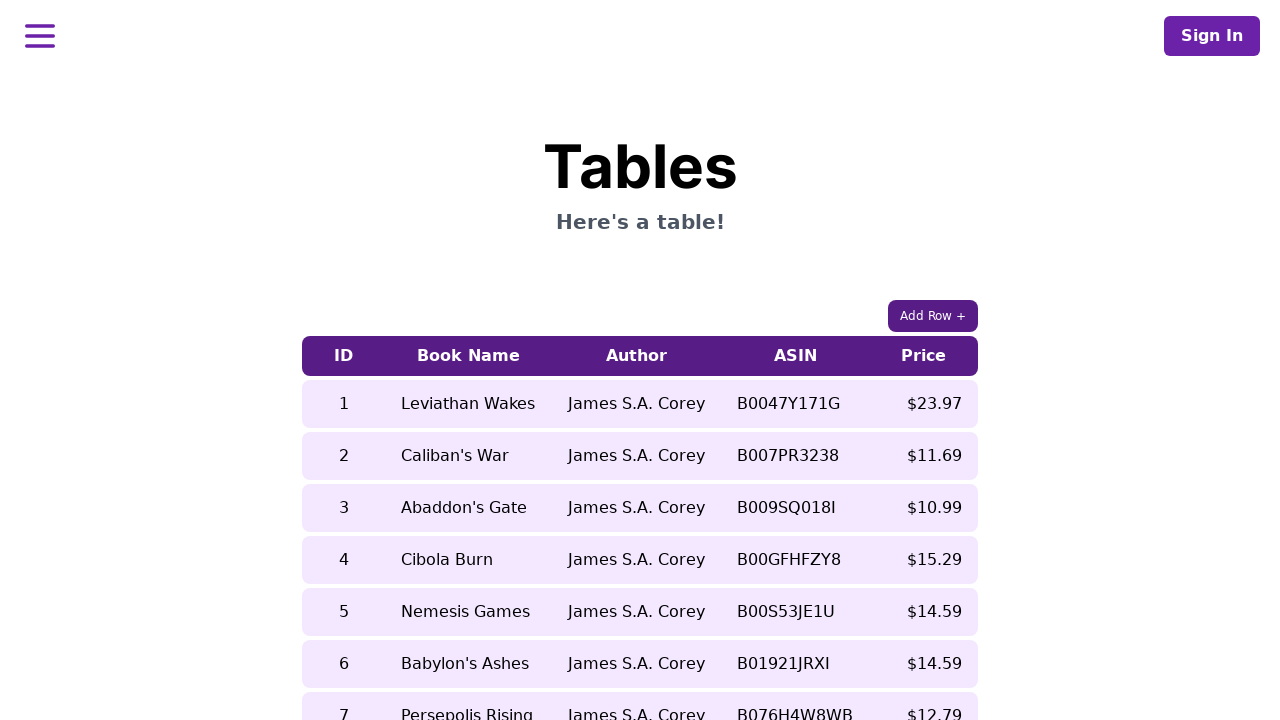

Counted table rows: 9 rows found
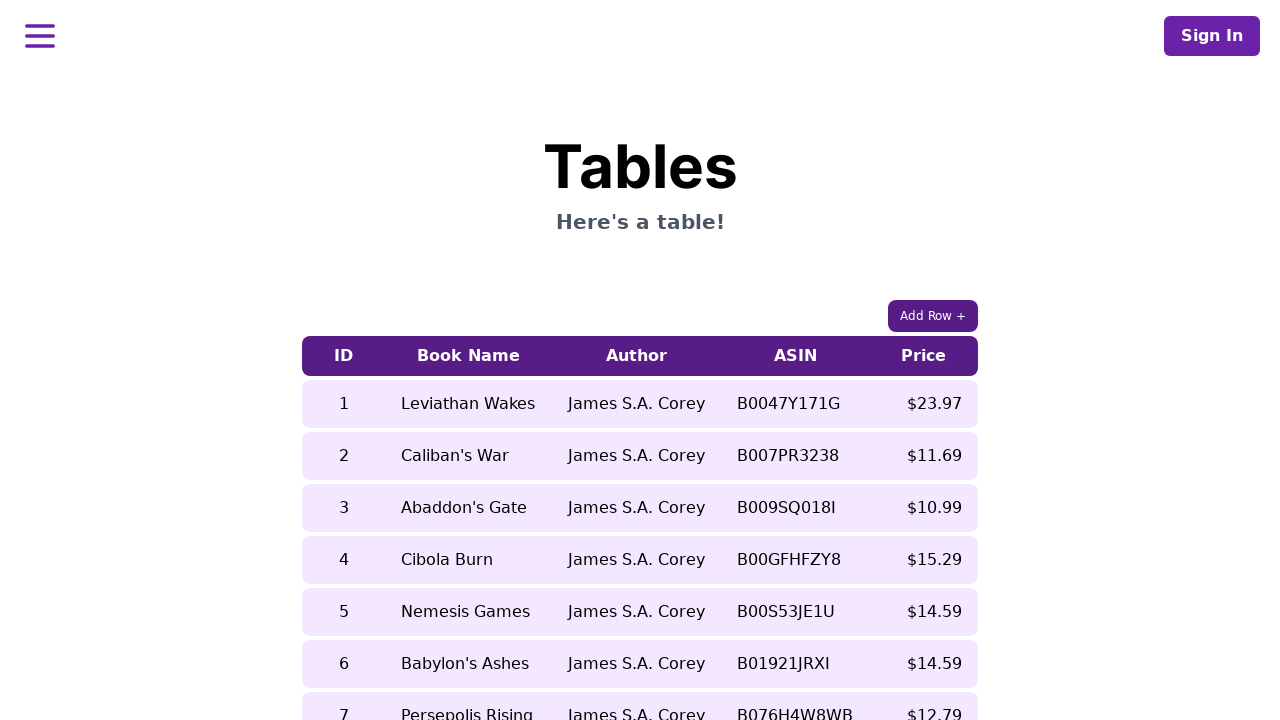

Counted table columns: 5 columns found
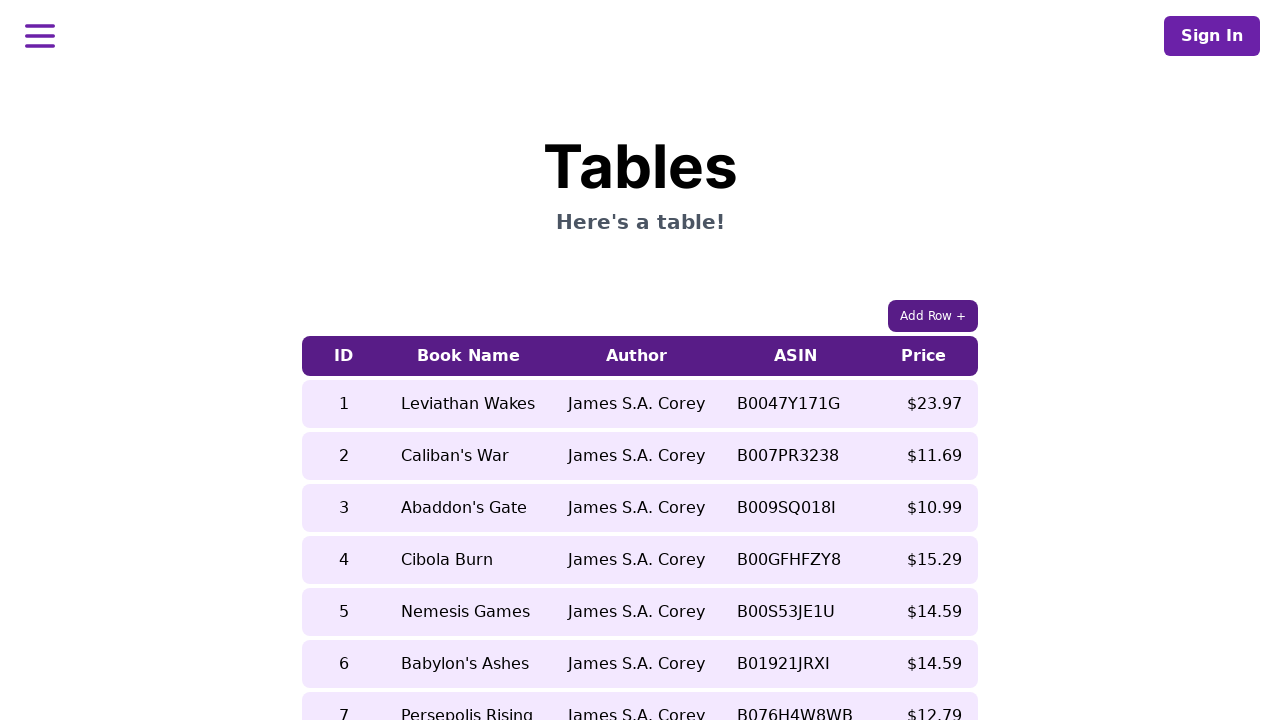

Clicked 'Add Row +' button to add a new row at (933, 316) on xpath=//button[contains(text(),'Add Row +')]
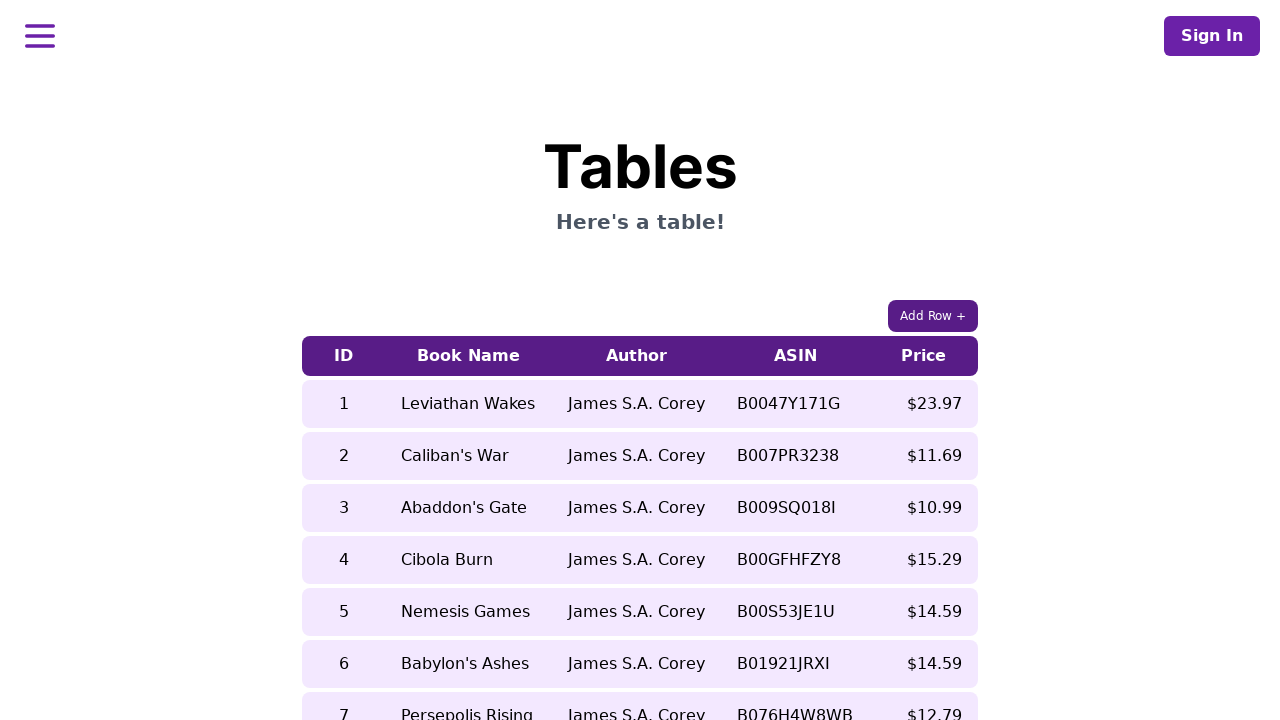

Cleared cell 1 in newly added row on //table/tbody/tr[last()]/td[1]
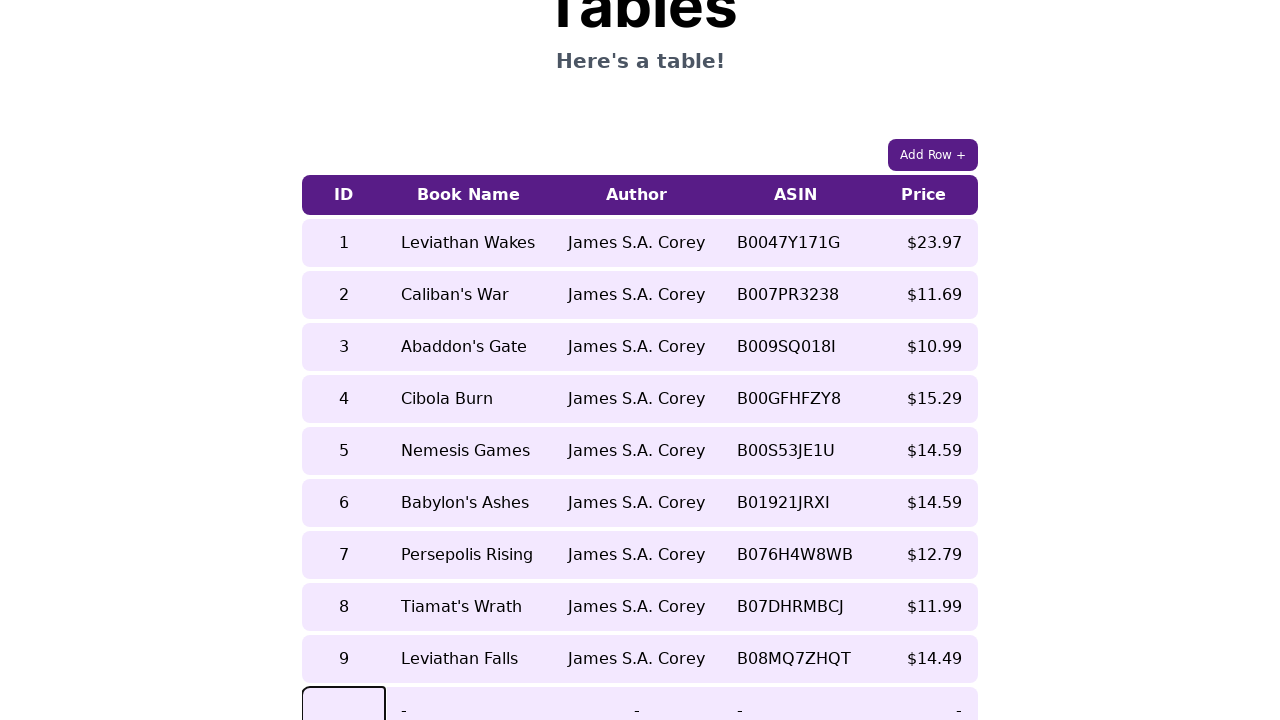

Filled cell 1 with book data: '10' on //table/tbody/tr[last()]/td[1]
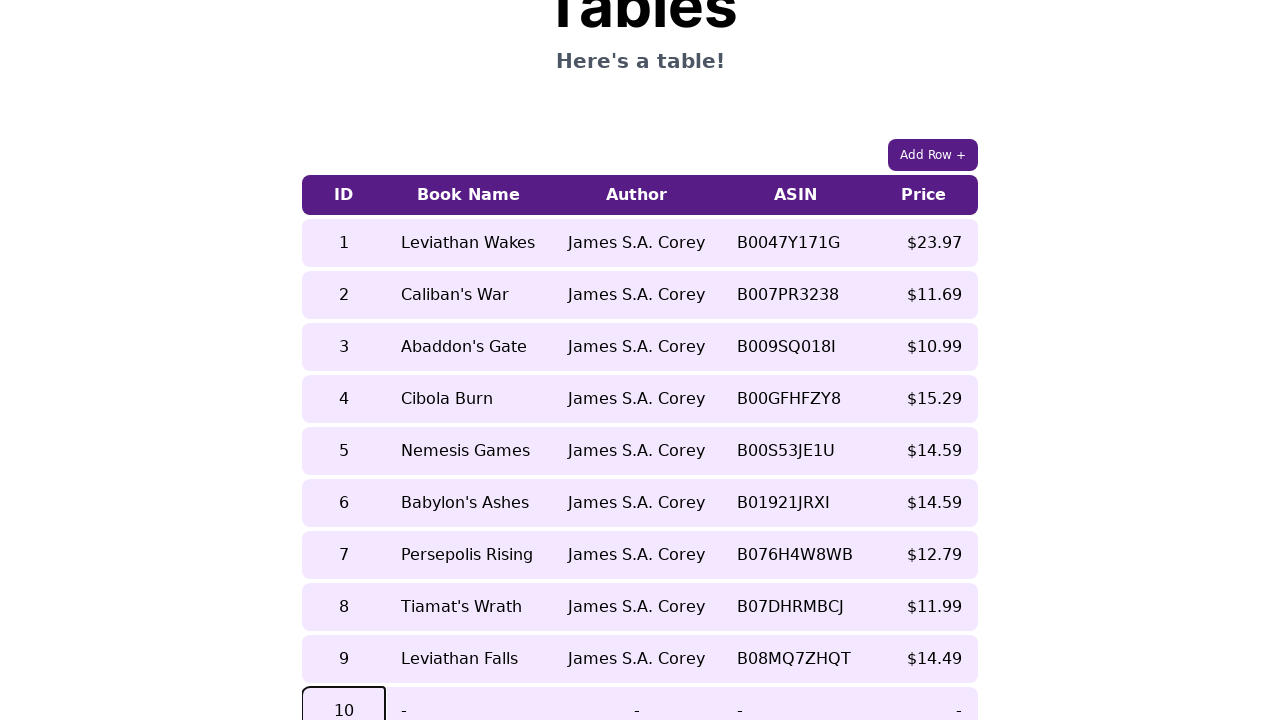

Cleared cell 2 in newly added row on //table/tbody/tr[last()]/td[2]
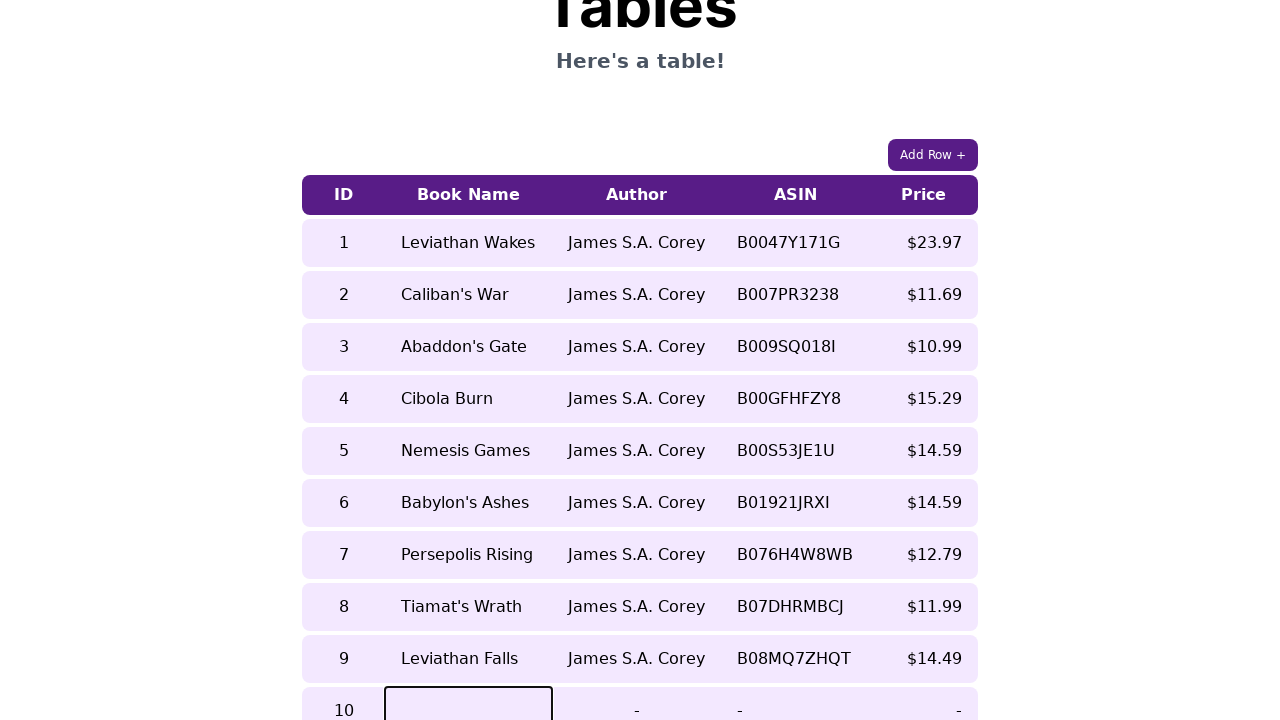

Filled cell 2 with book data: 'Hover Car Racer' on //table/tbody/tr[last()]/td[2]
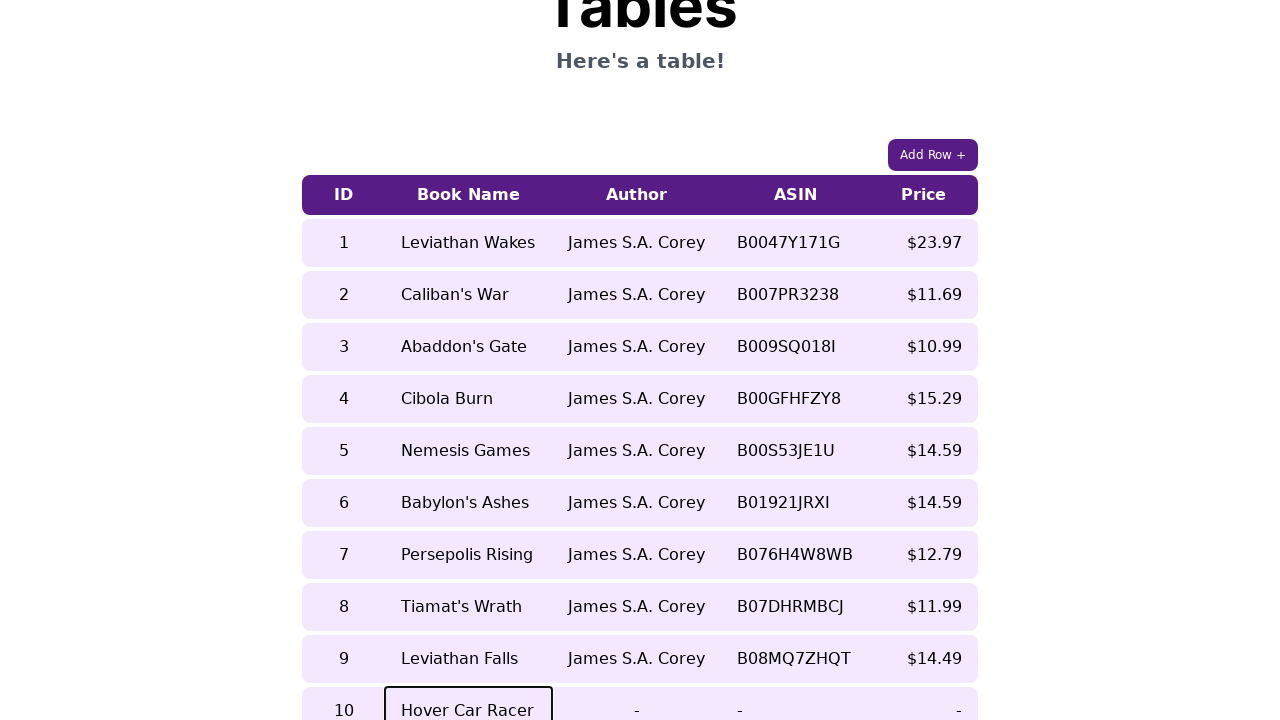

Cleared cell 3 in newly added row on //table/tbody/tr[last()]/td[3]
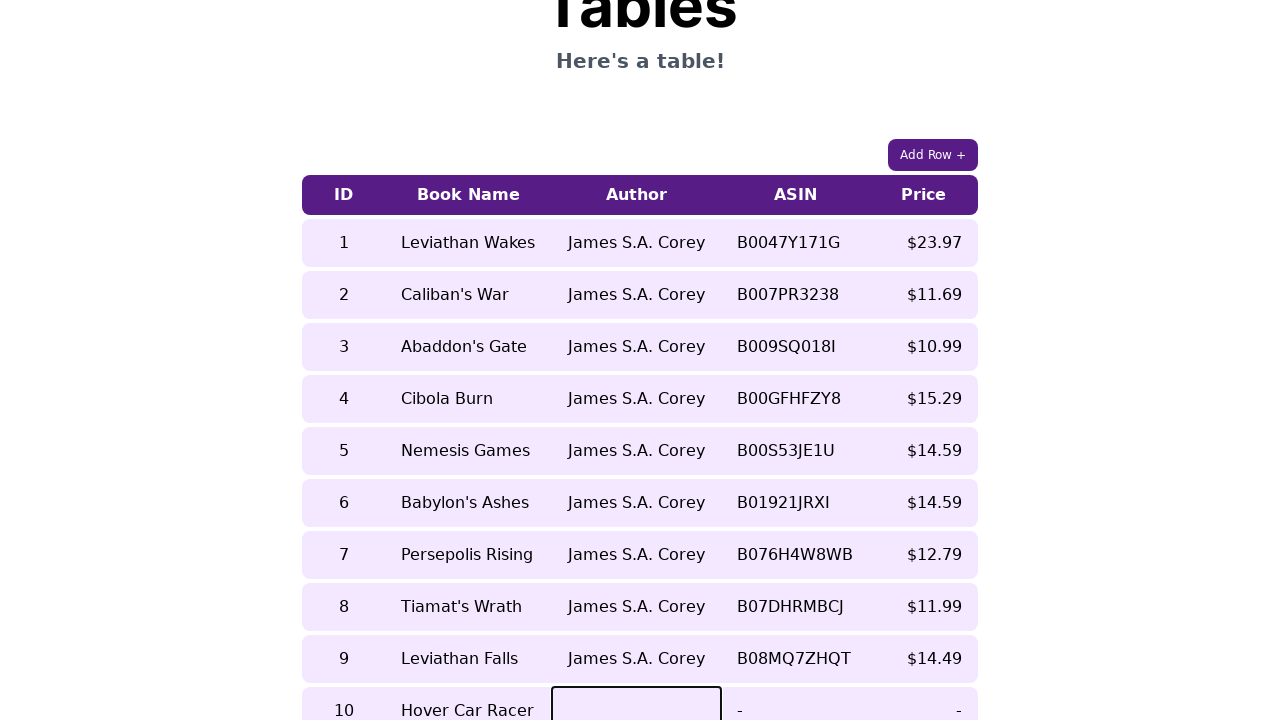

Filled cell 3 with book data: 'Matthew Railey' on //table/tbody/tr[last()]/td[3]
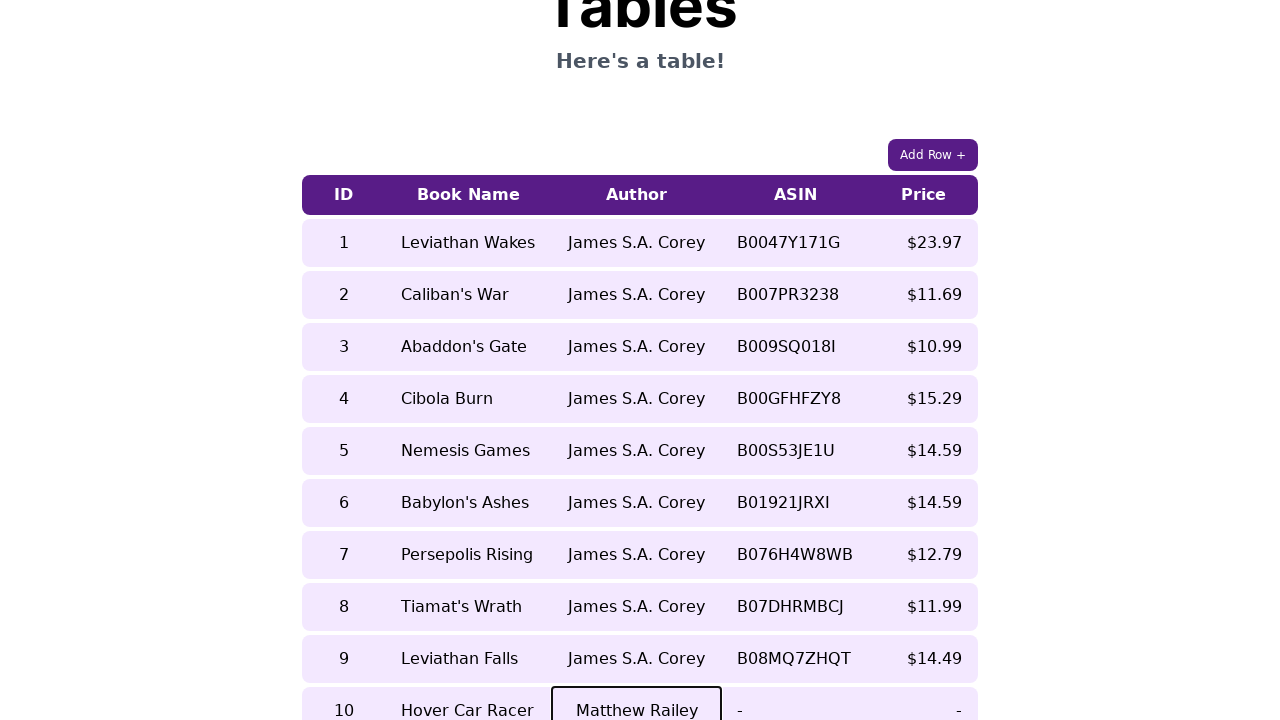

Cleared cell 4 in newly added row on //table/tbody/tr[last()]/td[4]
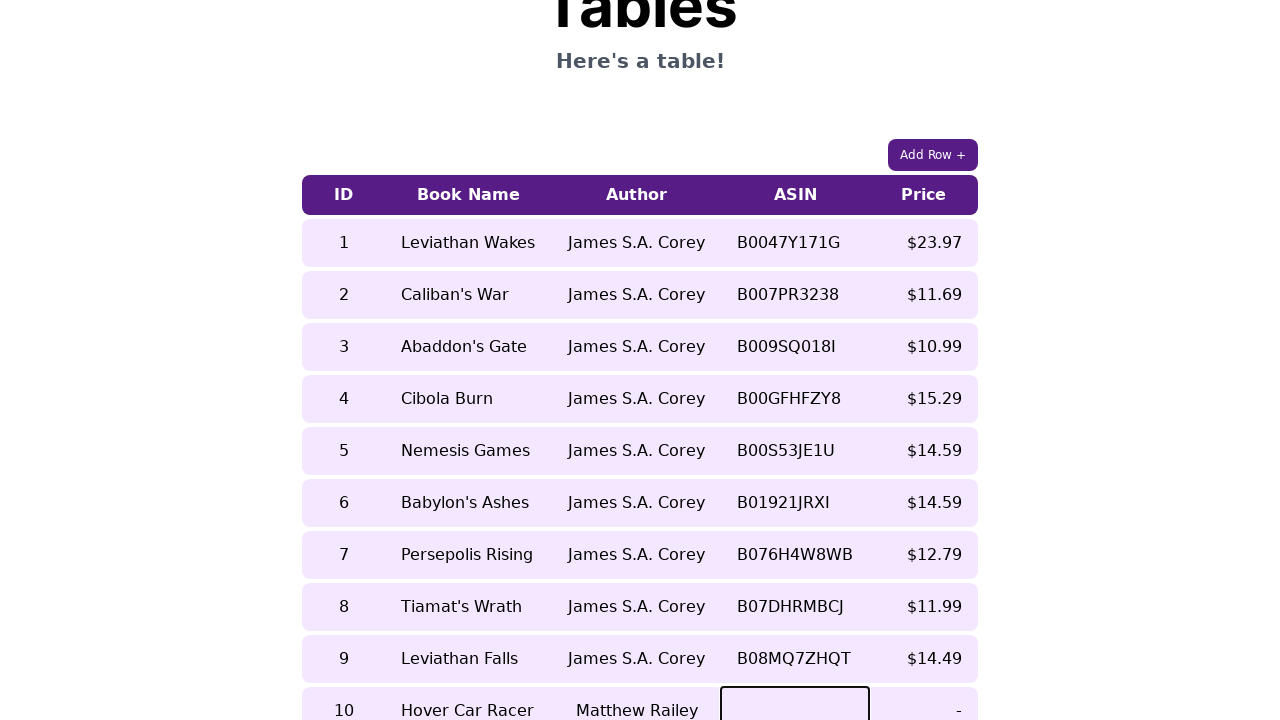

Filled cell 4 with book data: '03304405160' on //table/tbody/tr[last()]/td[4]
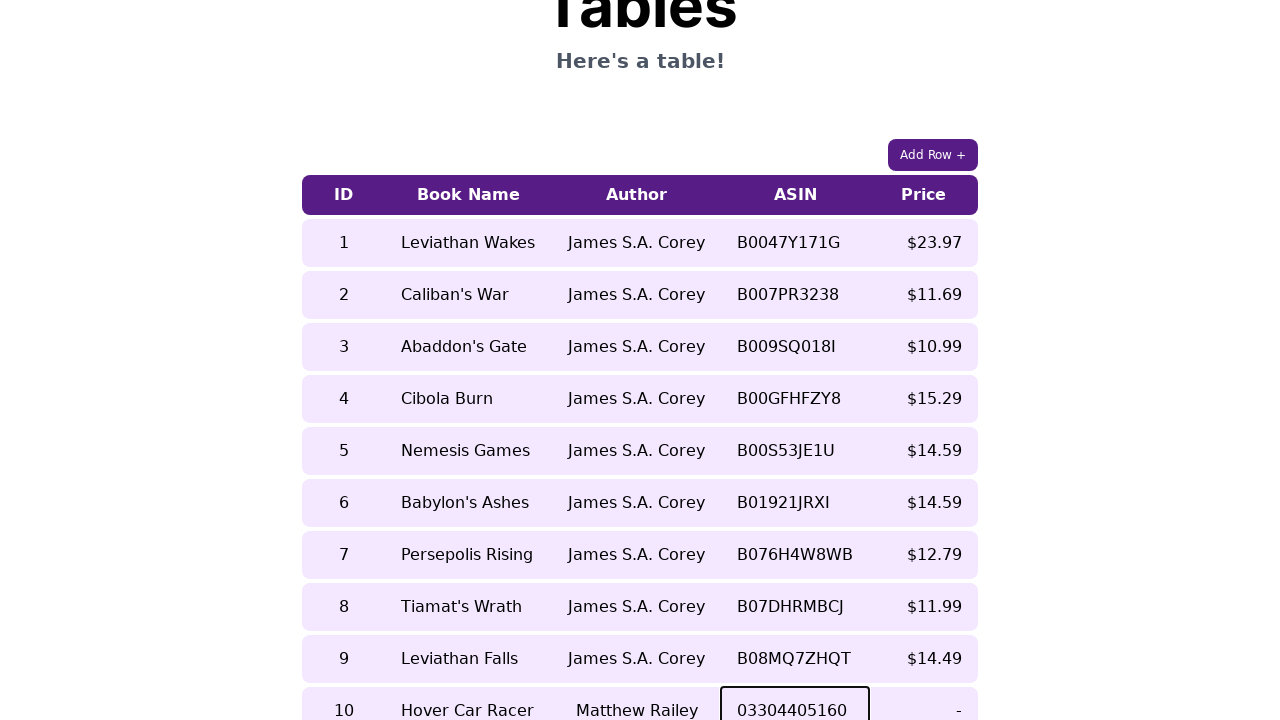

Cleared cell 5 in newly added row on //table/tbody/tr[last()]/td[5]
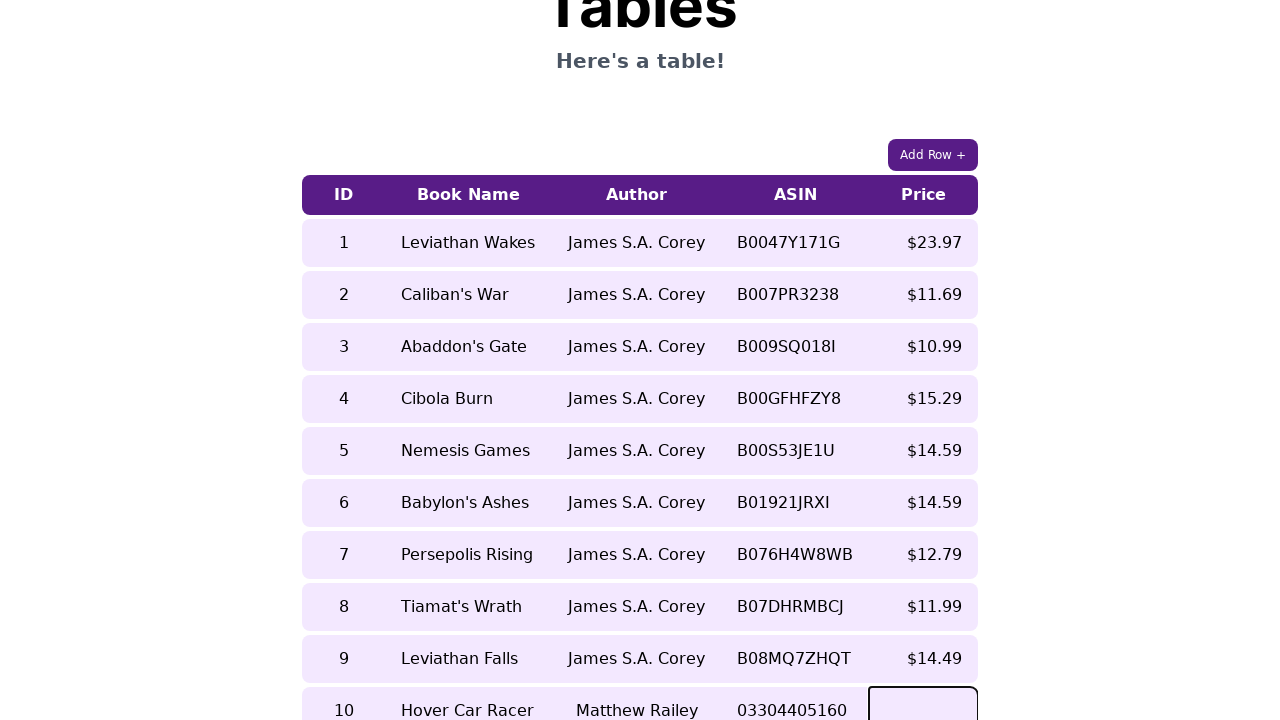

Filled cell 5 with book data: '$7.99' on //table/tbody/tr[last()]/td[5]
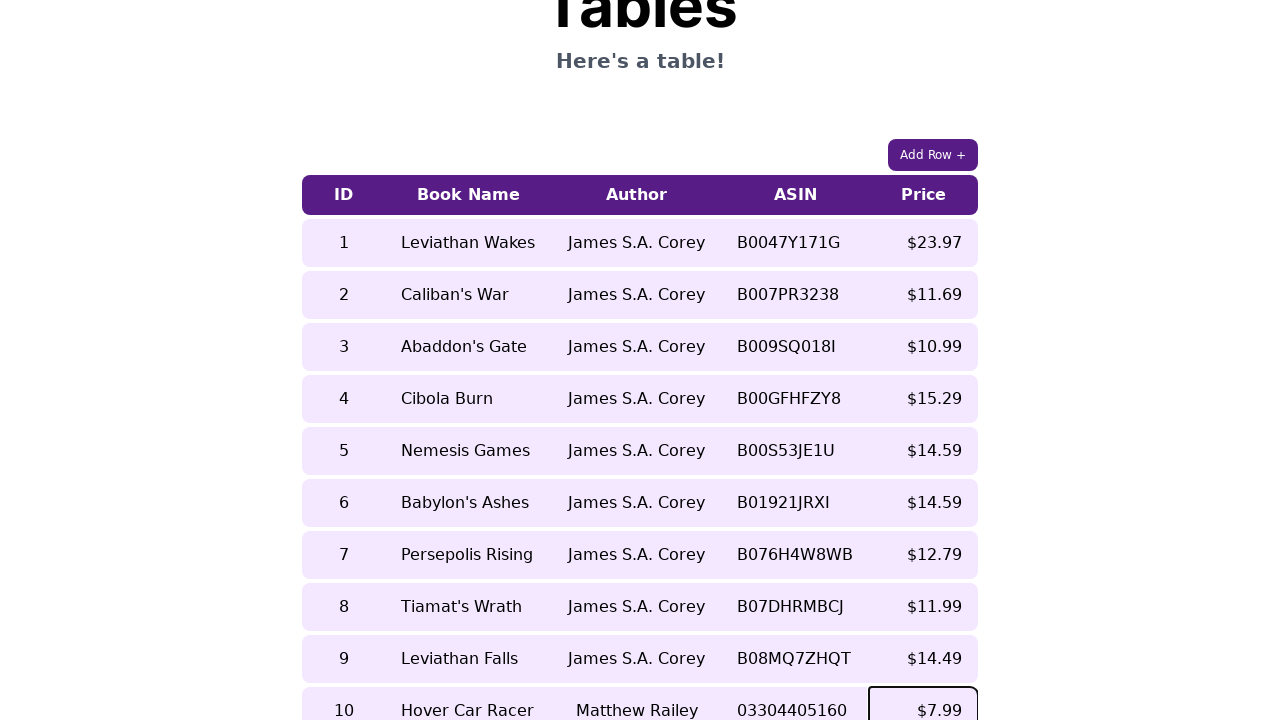

Retrieved text content of the last row in the table
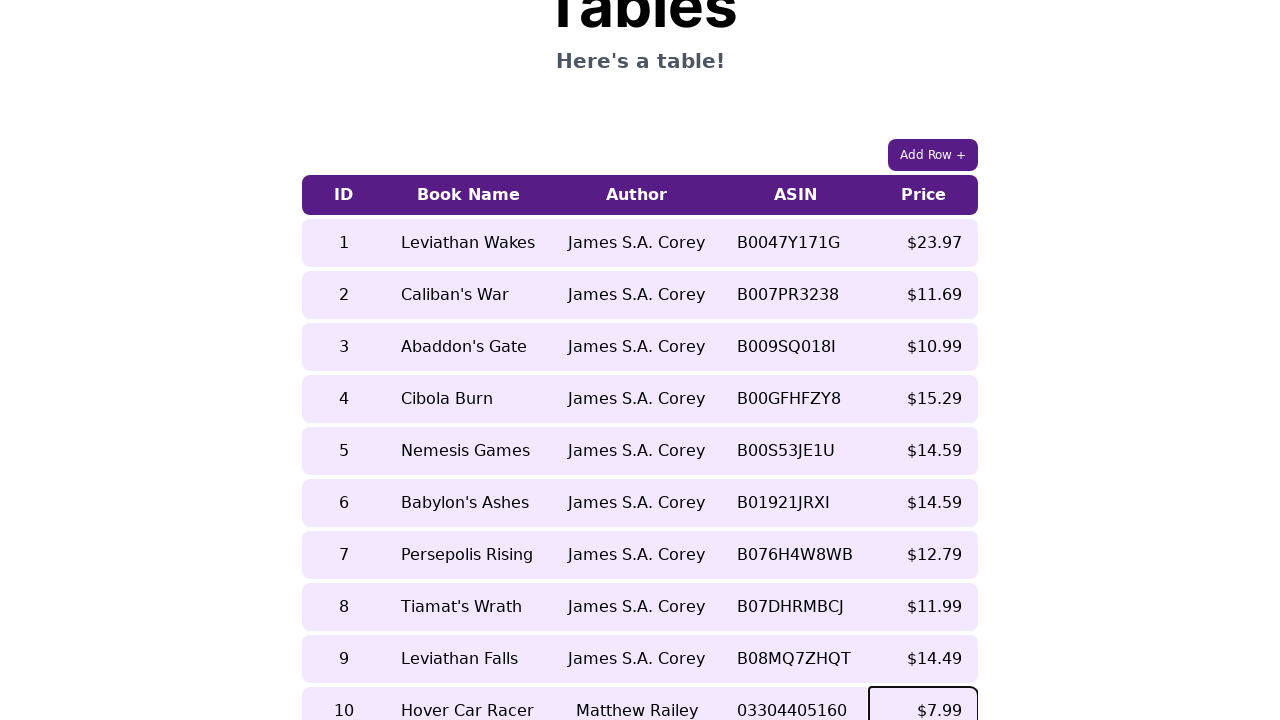

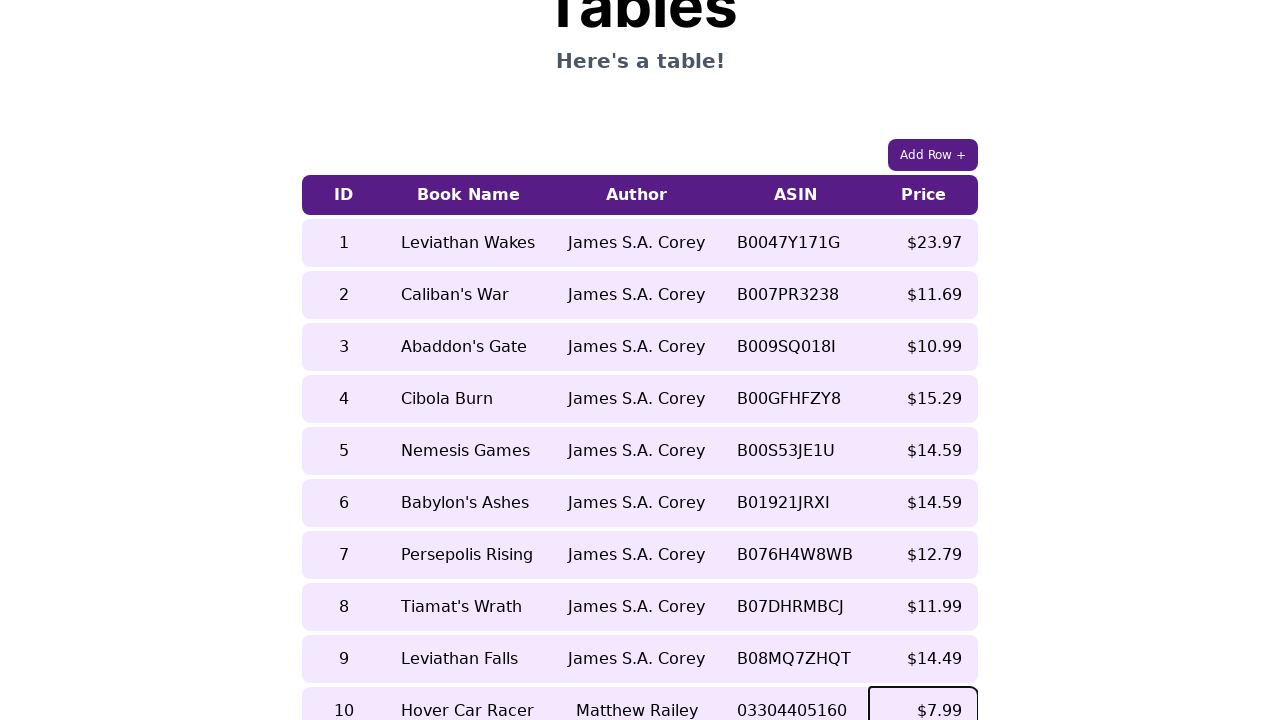